Tests keyboard input functionality by sending text and Enter key to the page

Starting URL: https://training-support.net/webelements/keyboard-events

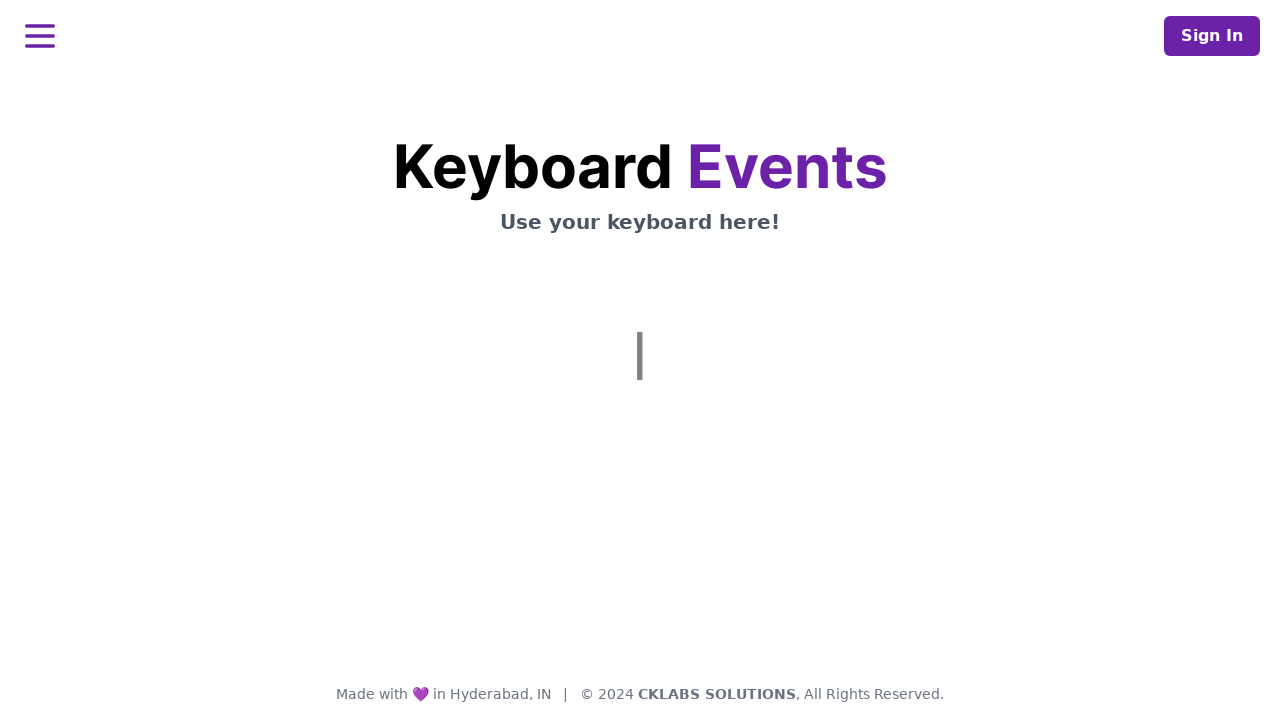

Typed 'Hi from selenium' using keyboard input
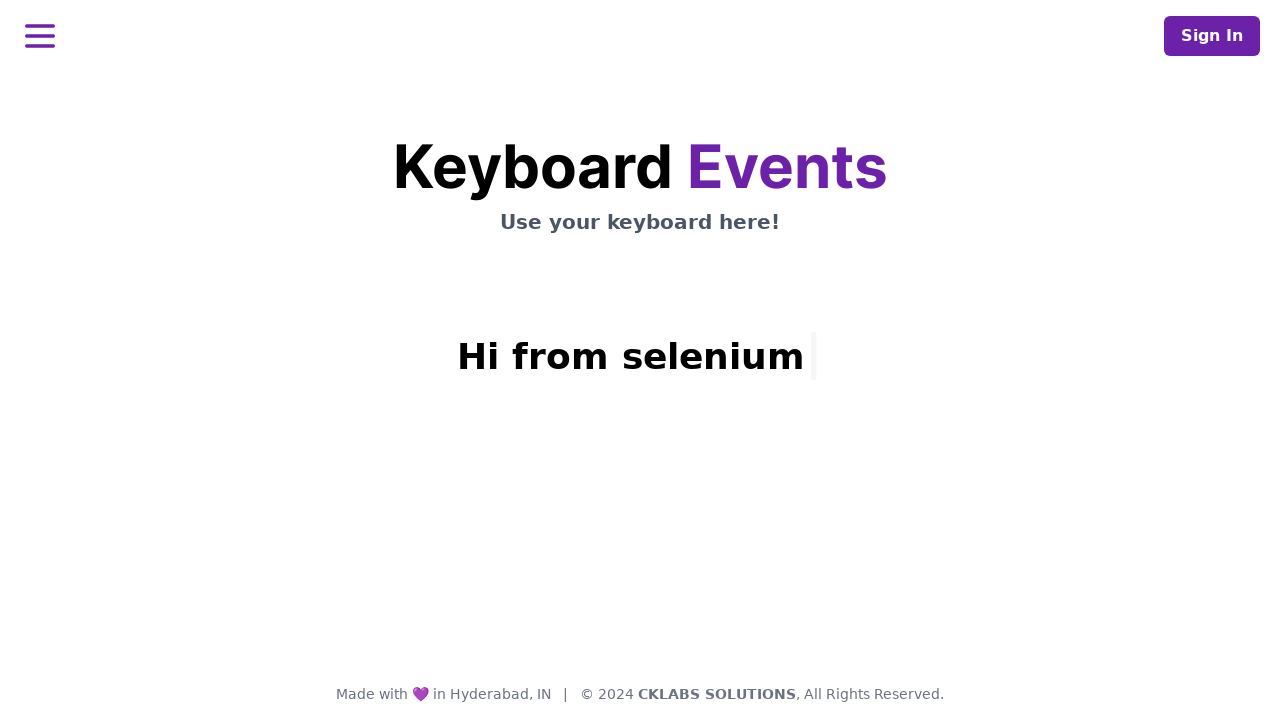

Pressed Enter key
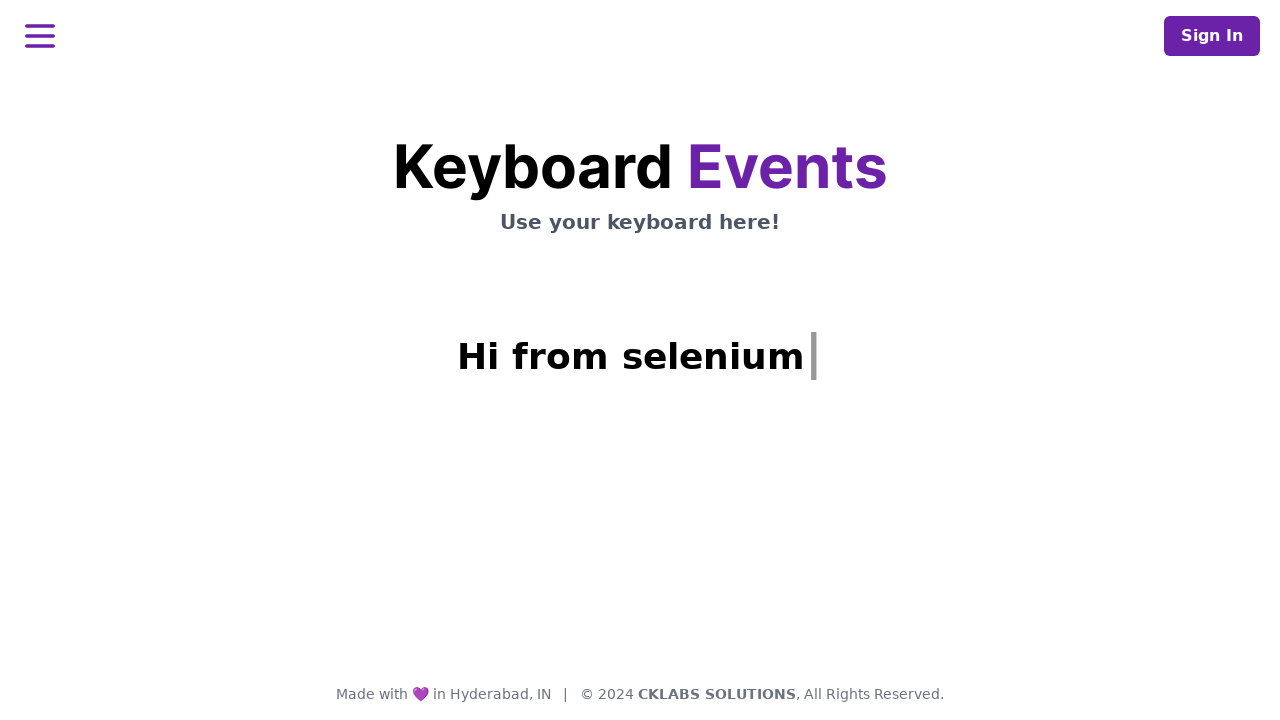

Verified heading text is displayed
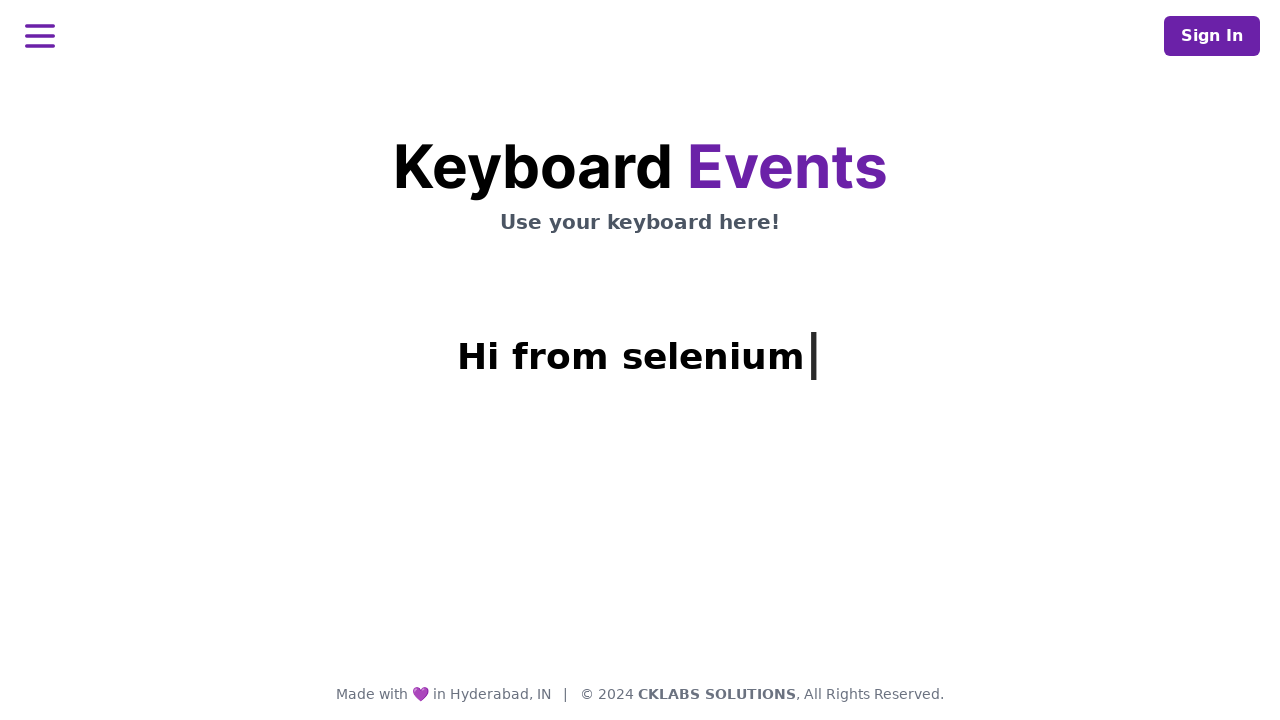

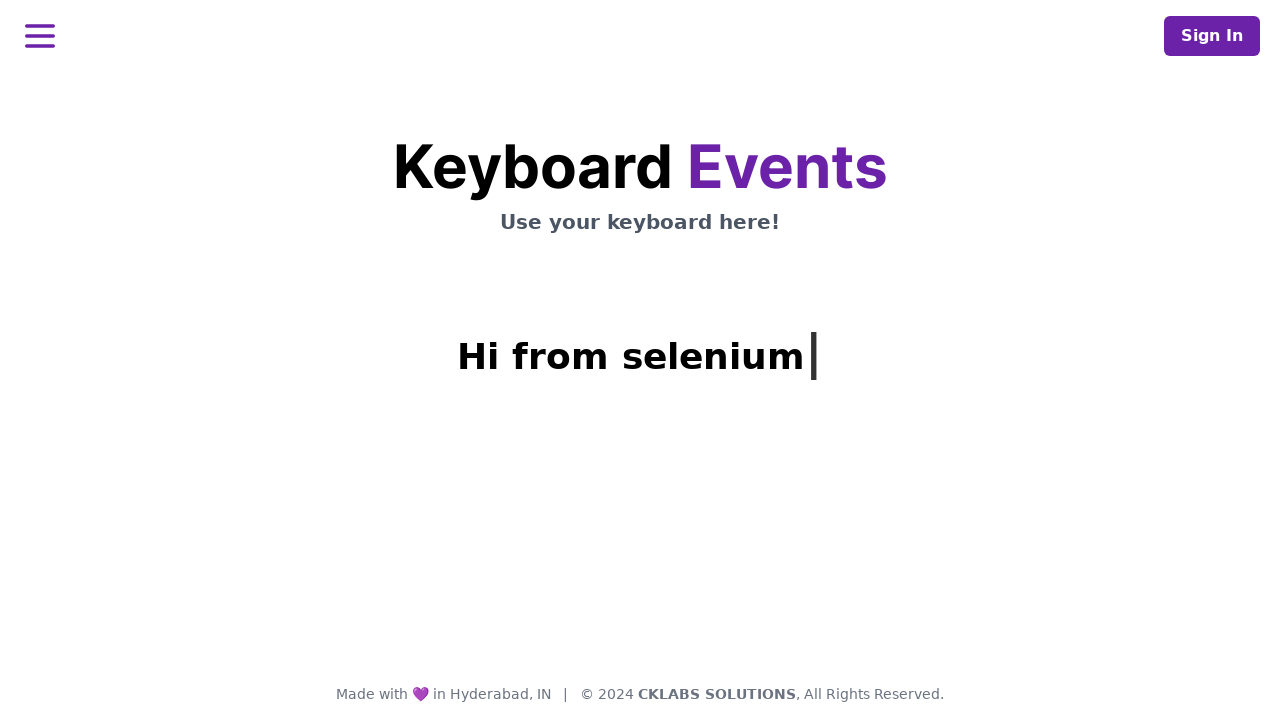